Navigates to a W3C checkbox example page, clicks a collapse button, and checks all unchecked checkboxes

Starting URL: https://www.w3.org/TR/2019/NOTE-wai-aria-practices-1.1-20190814/examples/checkbox/checkbox-1/checkbox-1.html

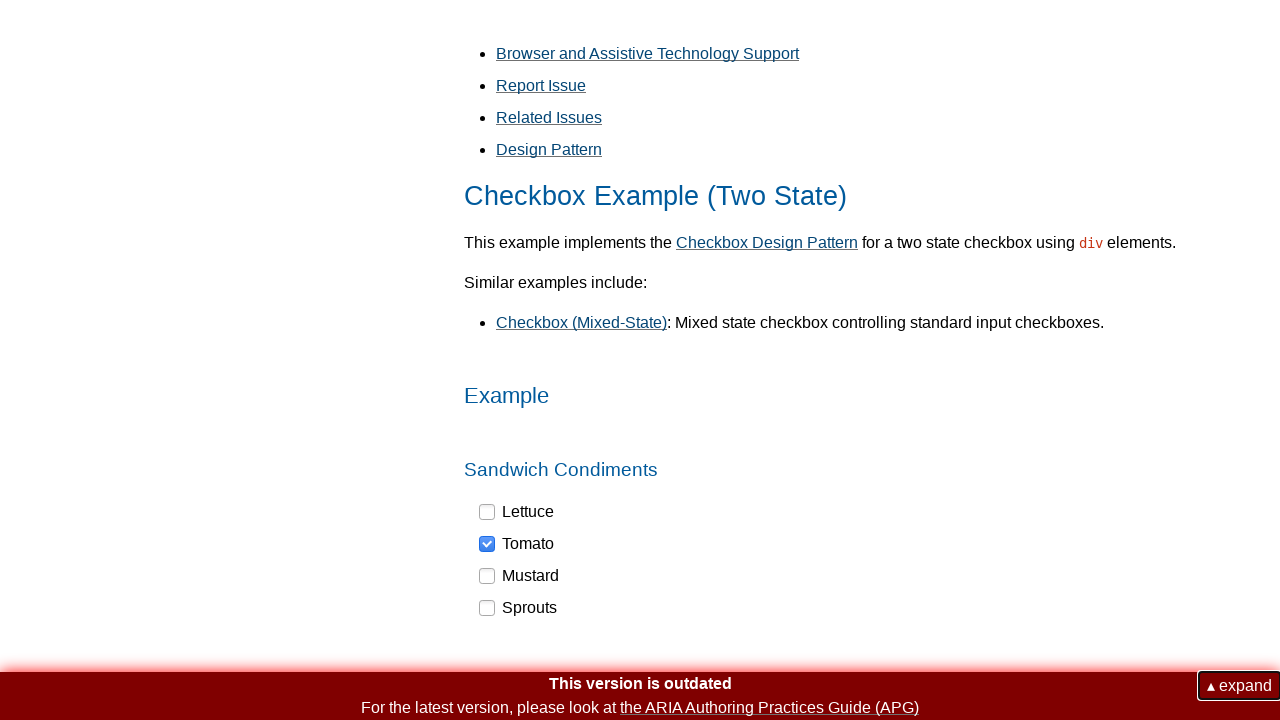

Navigated to W3C checkbox example page
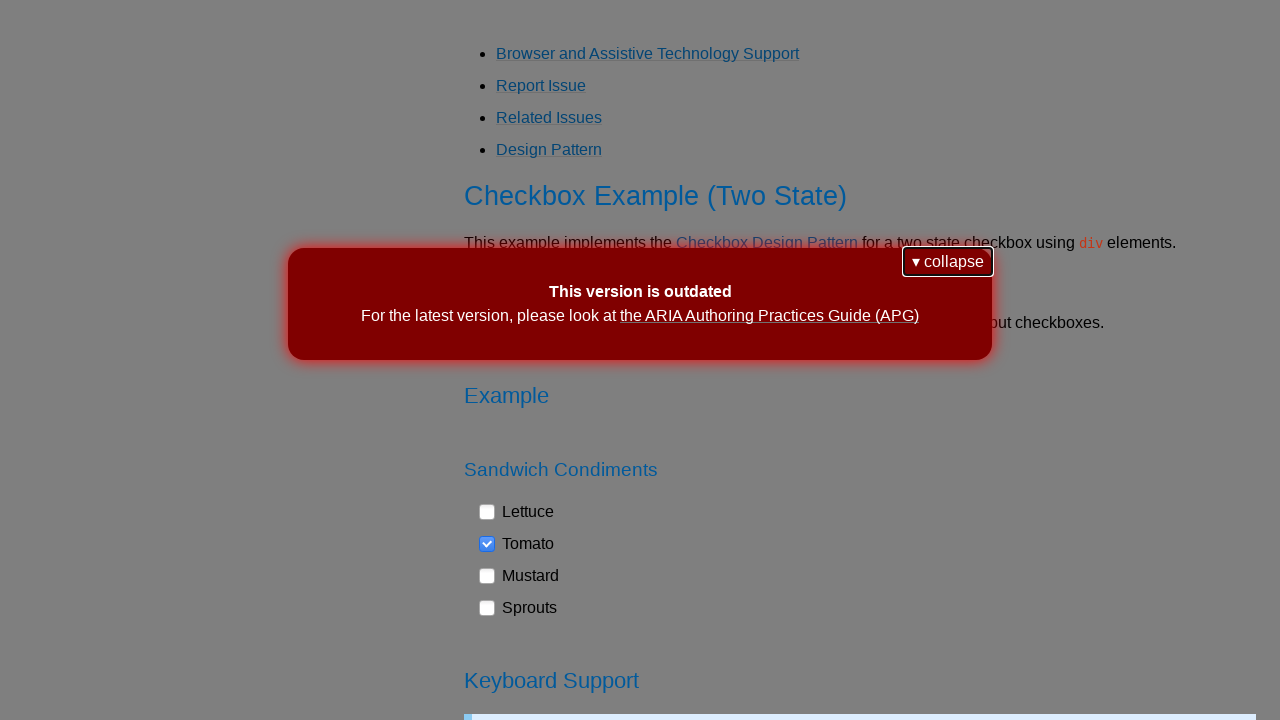

Clicked collapse/expand button at (948, 262) on button
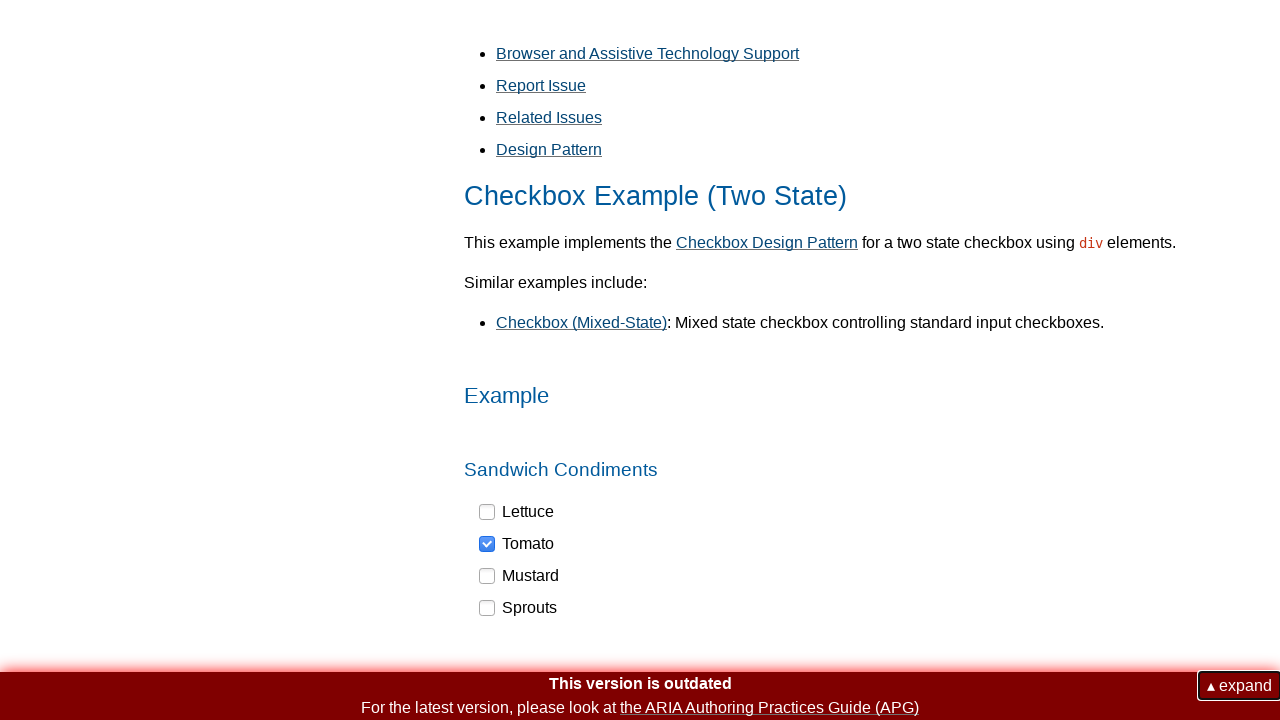

Located all checkbox elements
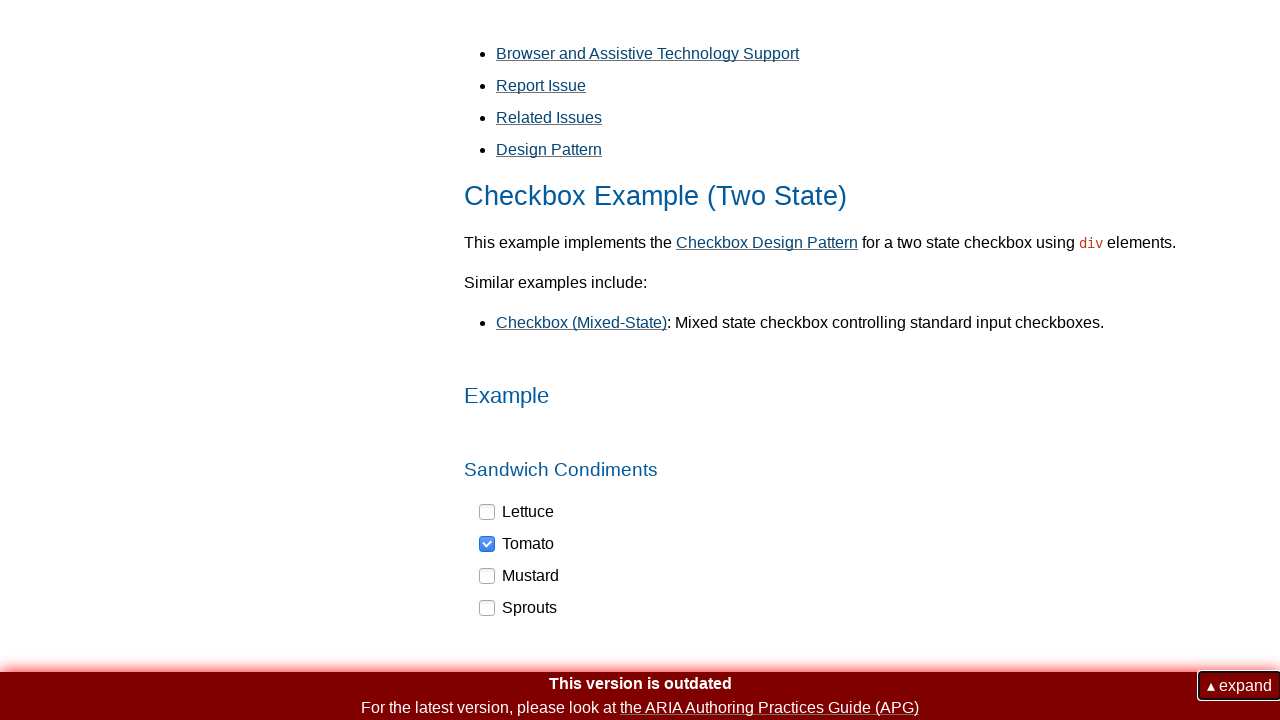

Clicked an unchecked checkbox
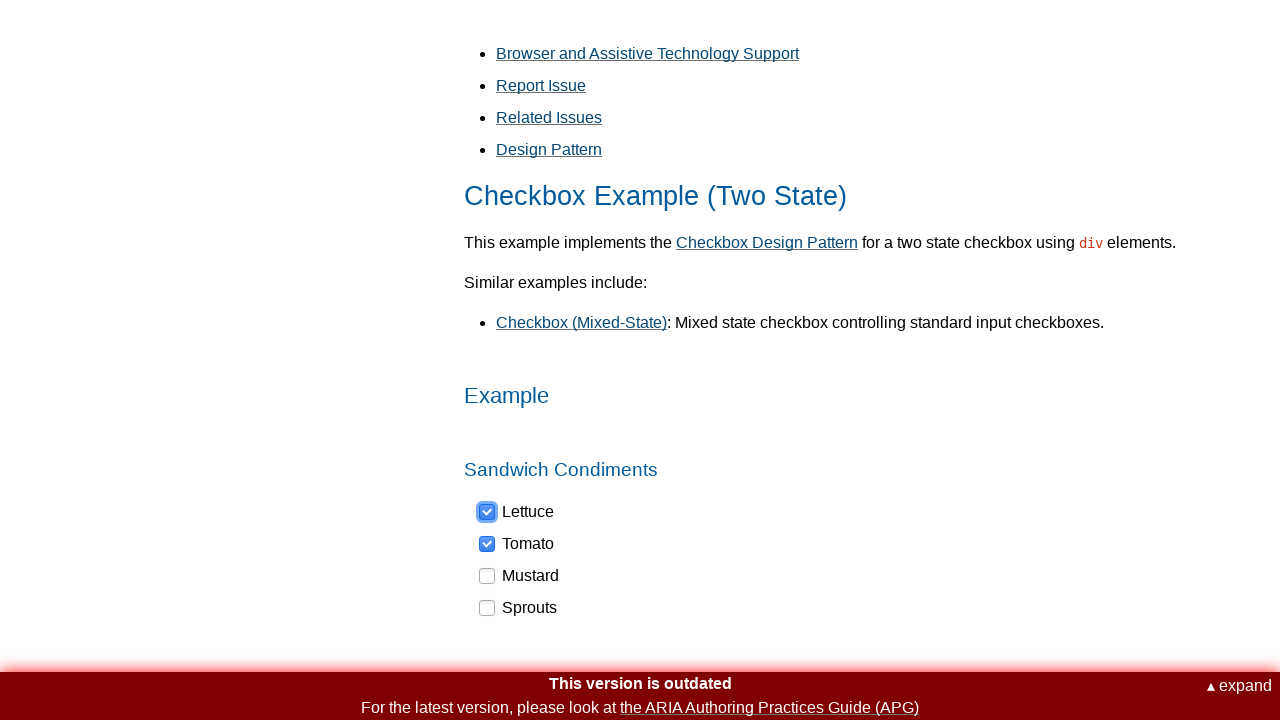

Clicked an unchecked checkbox
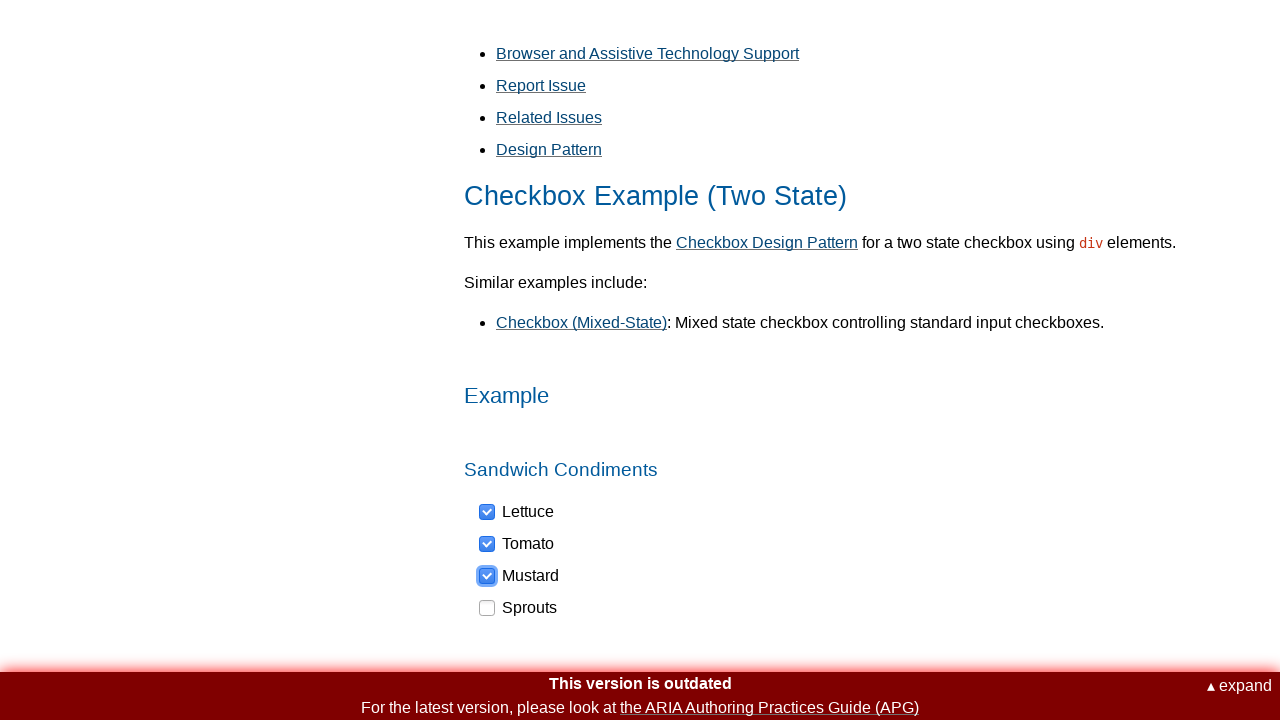

Clicked an unchecked checkbox
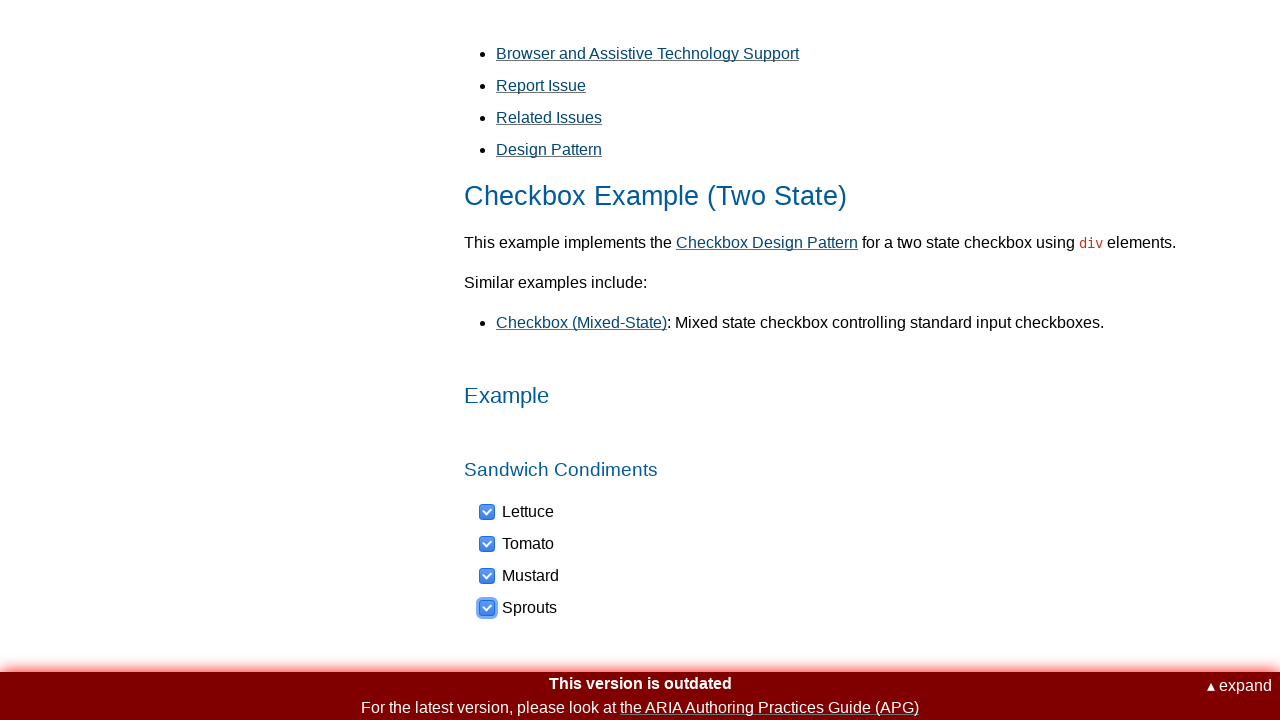

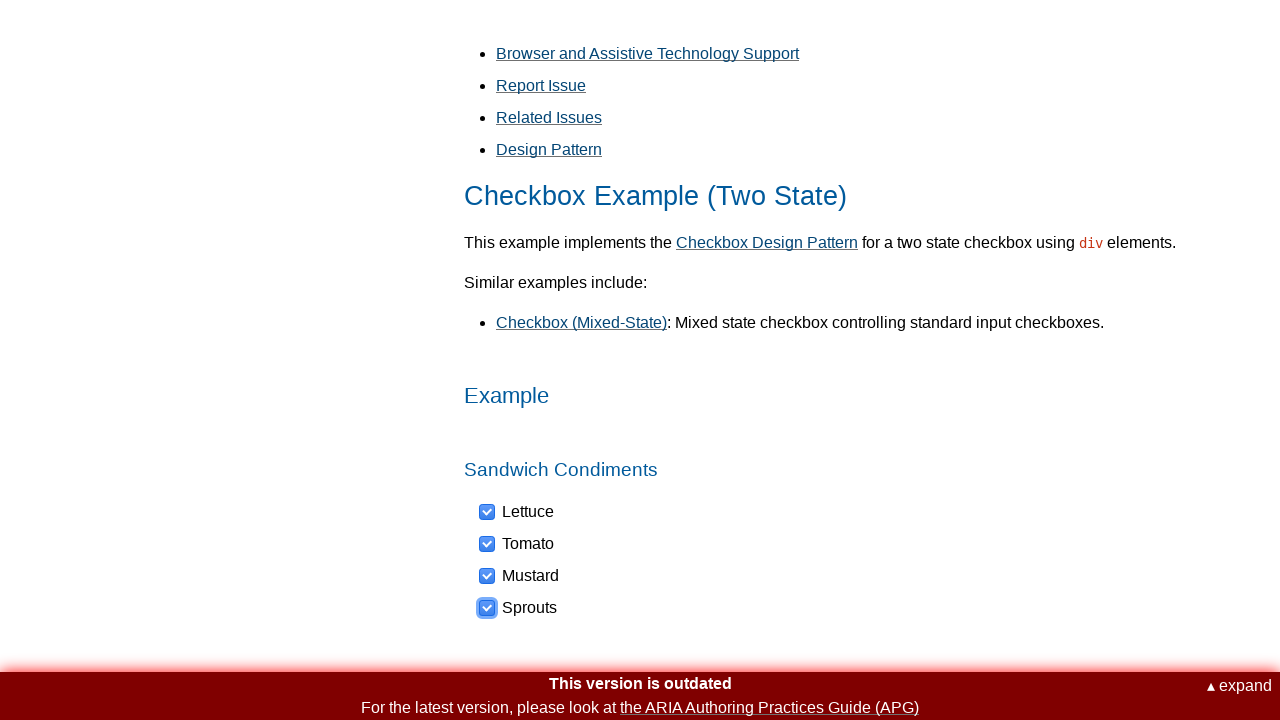